Verifies that none of the elements with class "test" contain the number 190 in their text

Starting URL: https://acctabootcamp.github.io/site/examples/locators

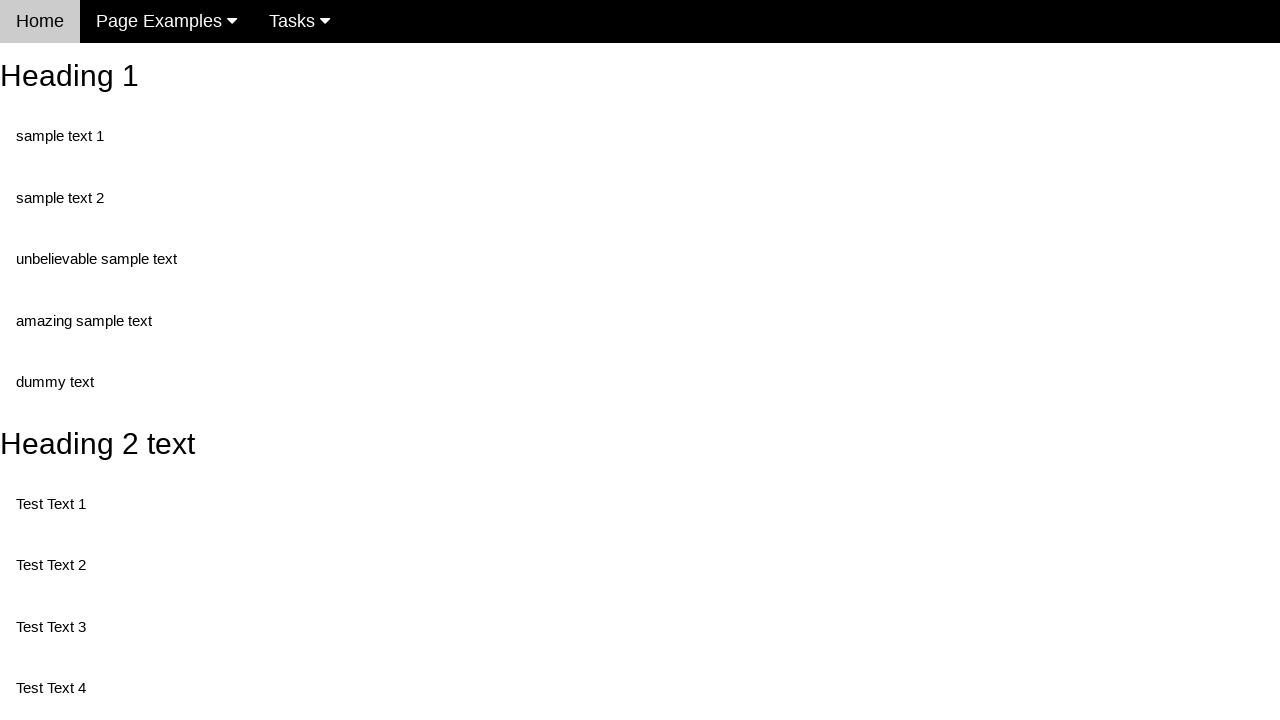

Navigated to locators example page
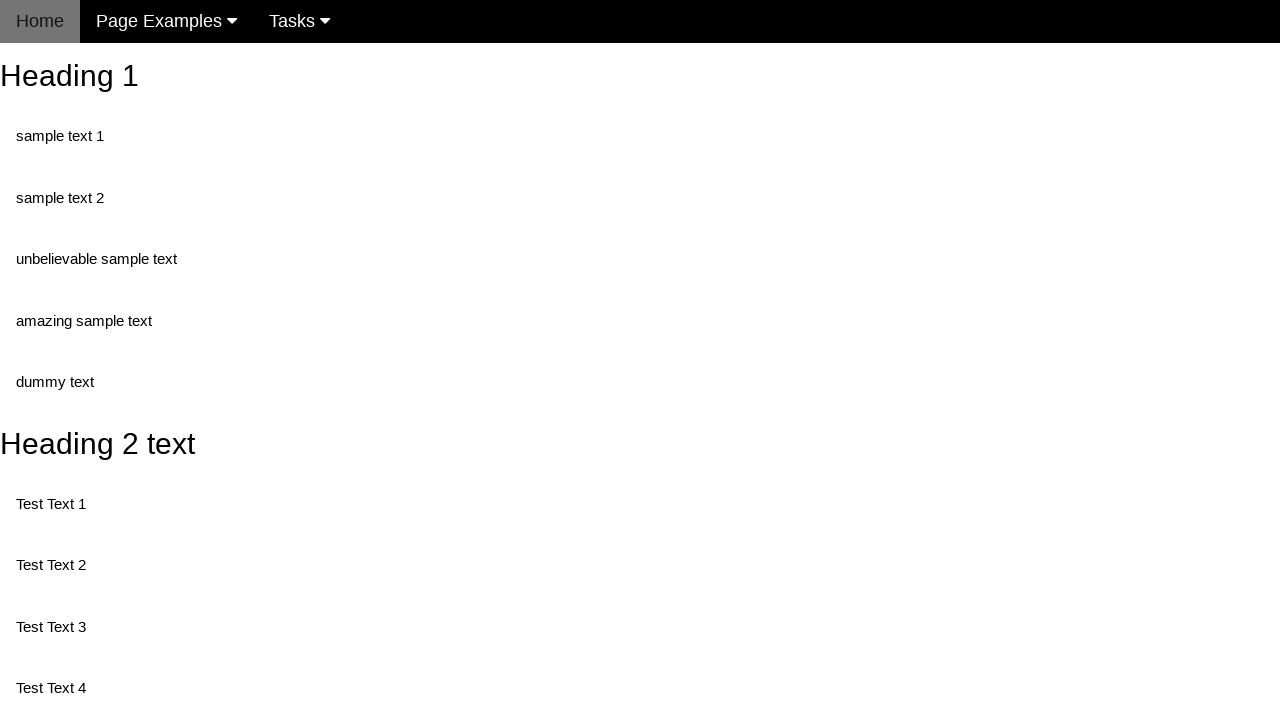

Located all elements with class 'test'
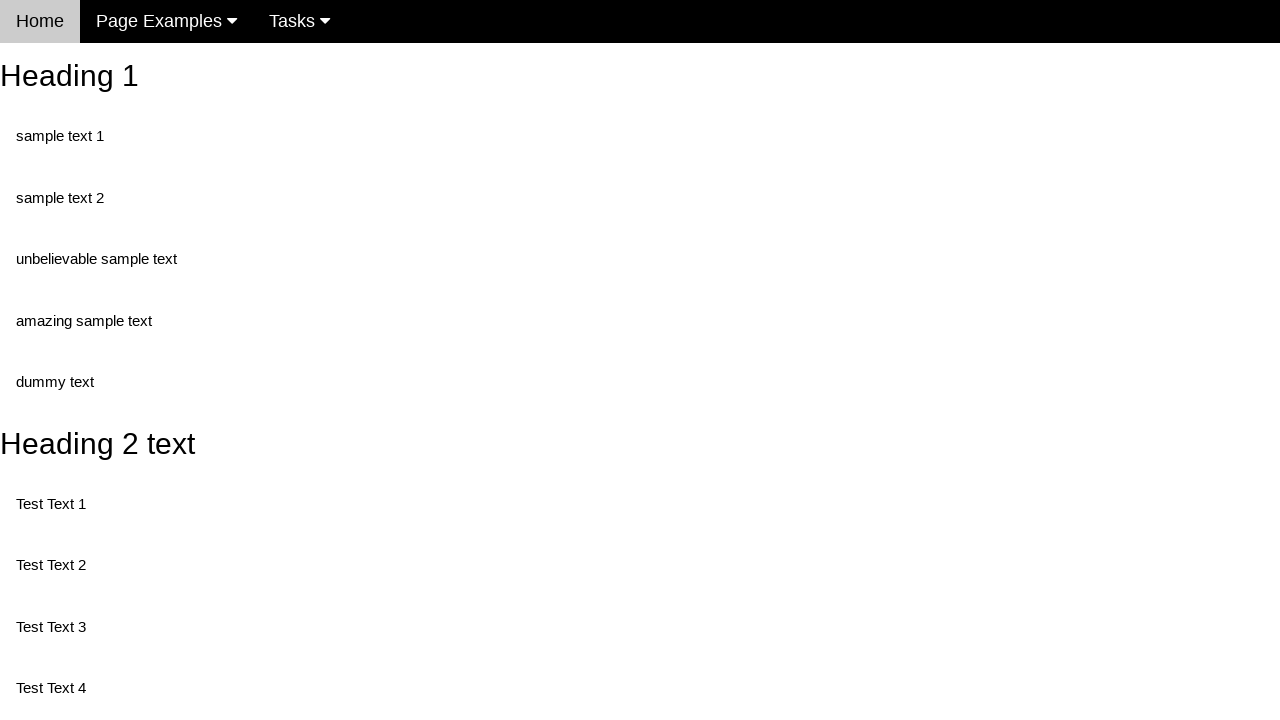

Found 5 elements with class 'test'
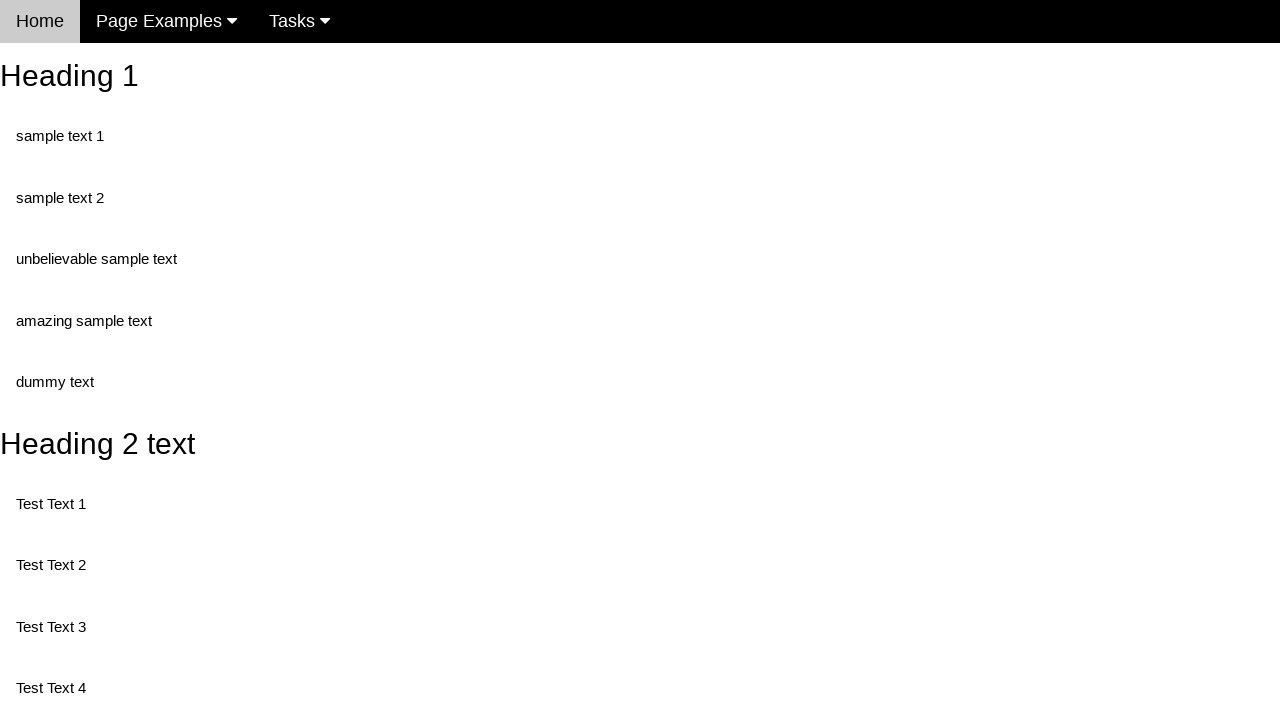

Retrieved text content from element at index 0: 'Test Text 1'
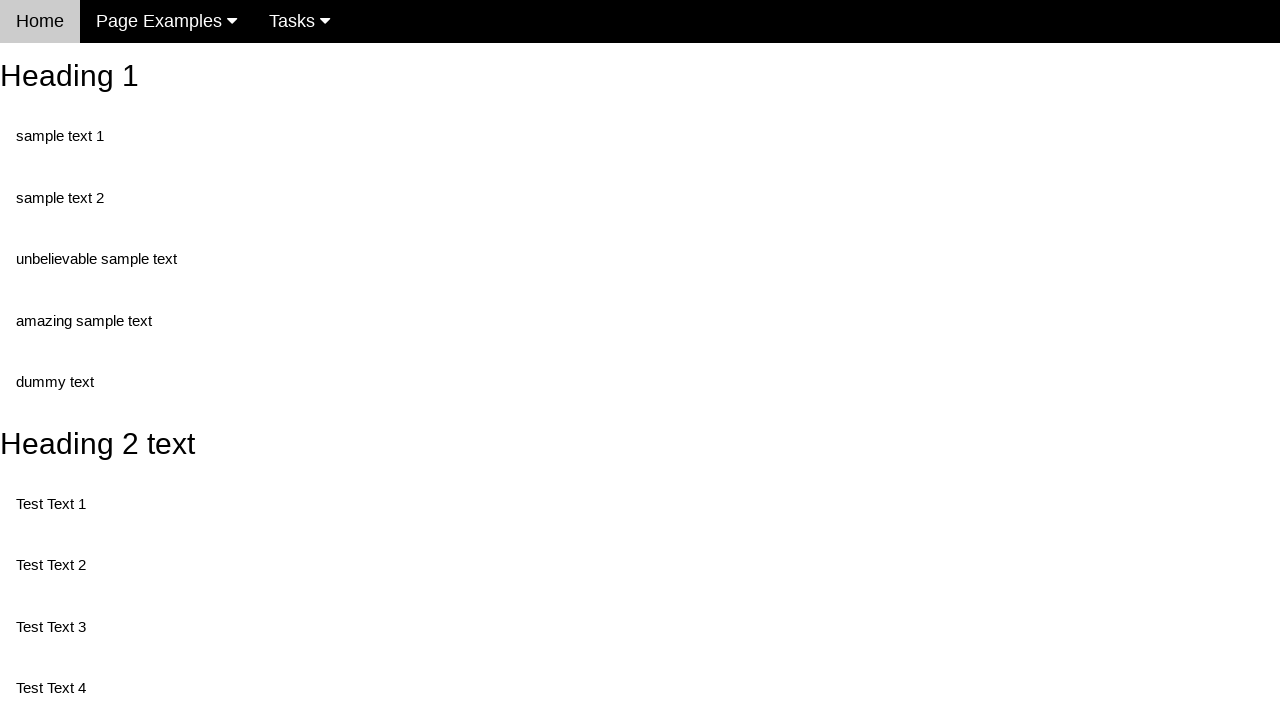

Verified element at index 0 does not contain '190'
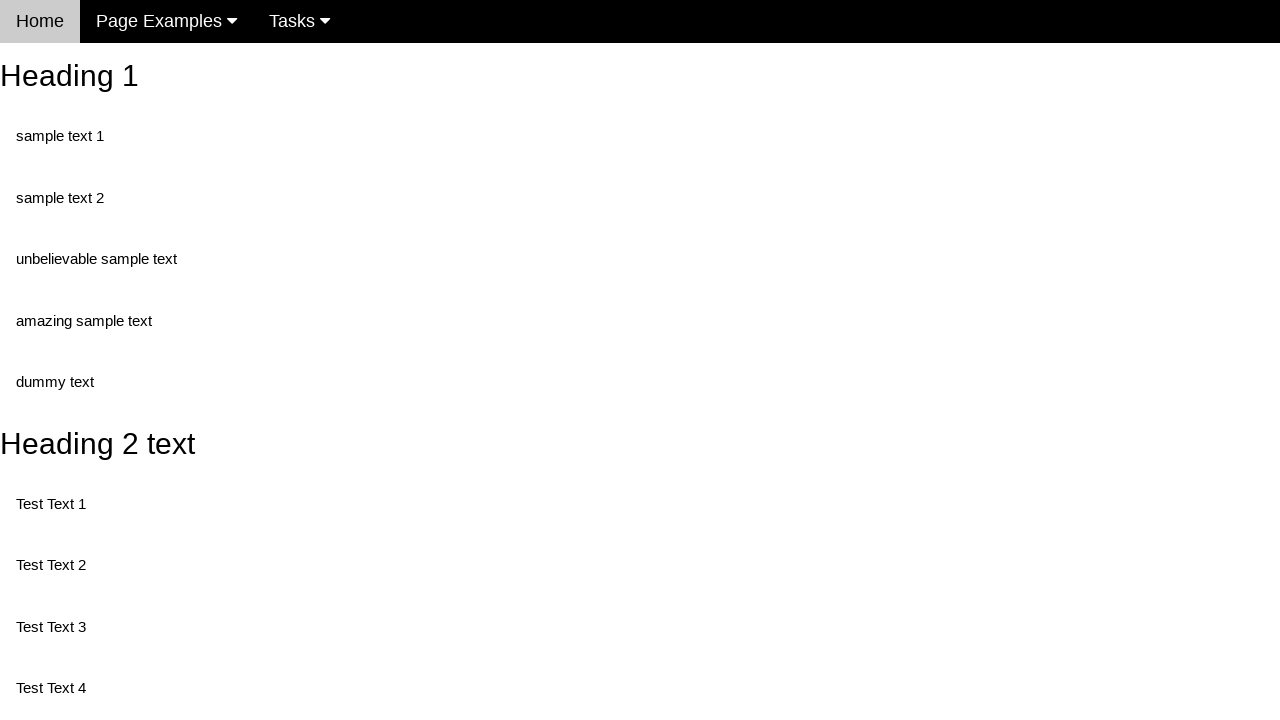

Retrieved text content from element at index 1: 'Test Text 3'
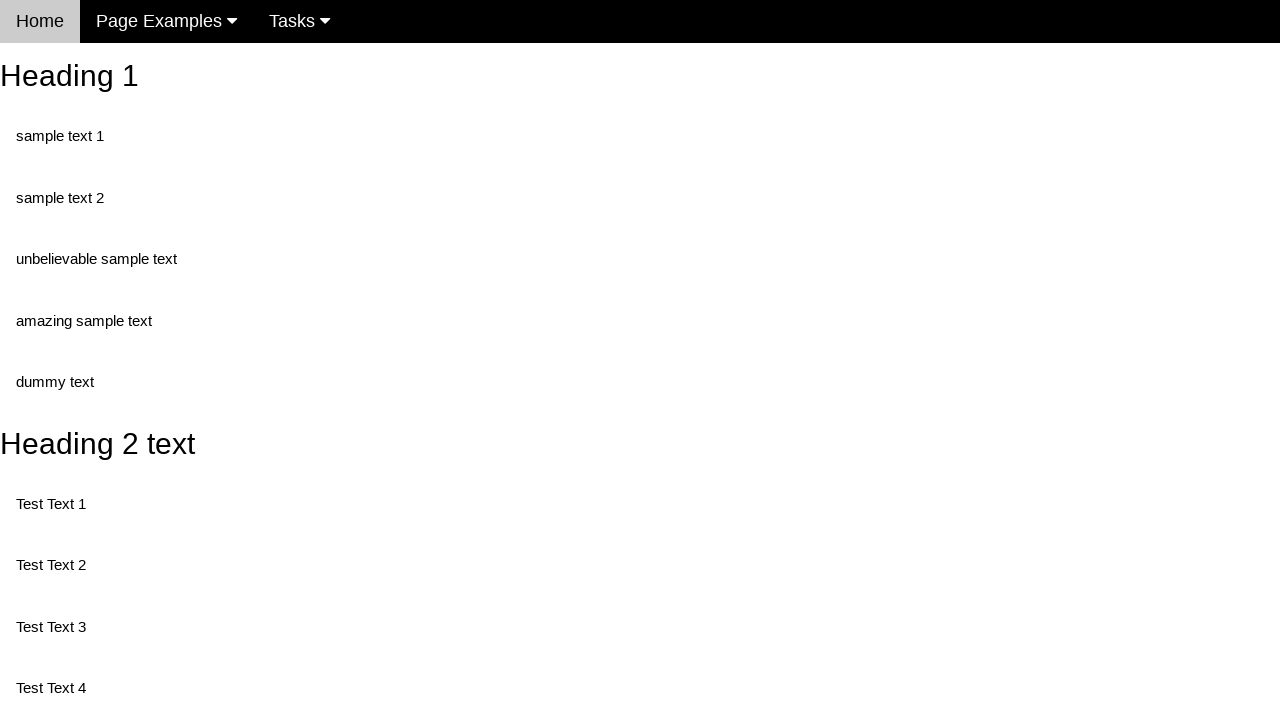

Verified element at index 1 does not contain '190'
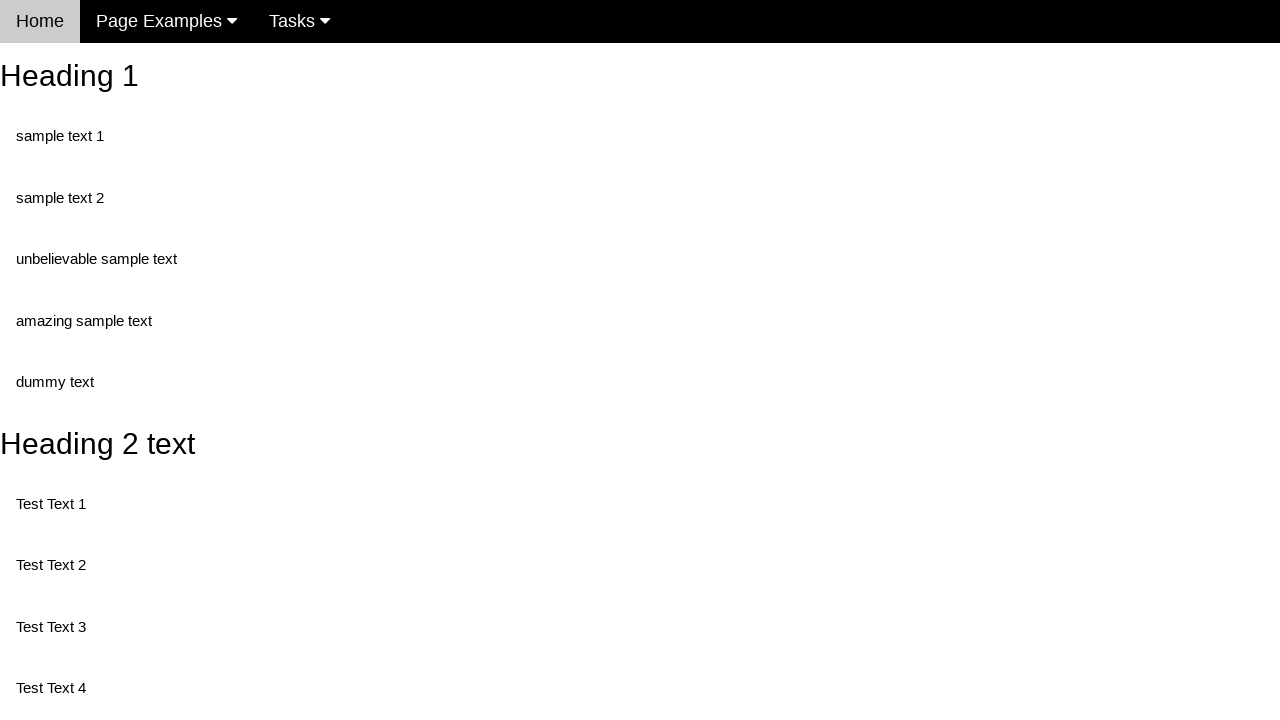

Retrieved text content from element at index 2: 'Test Text 4'
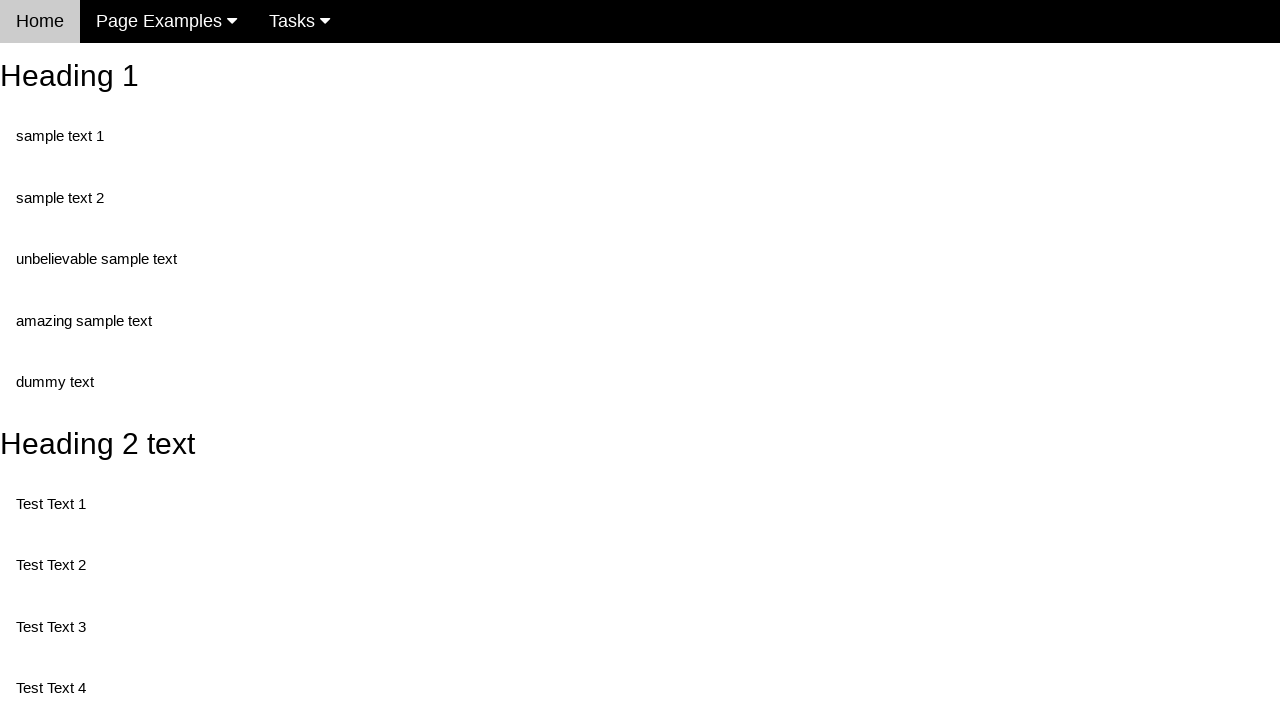

Verified element at index 2 does not contain '190'
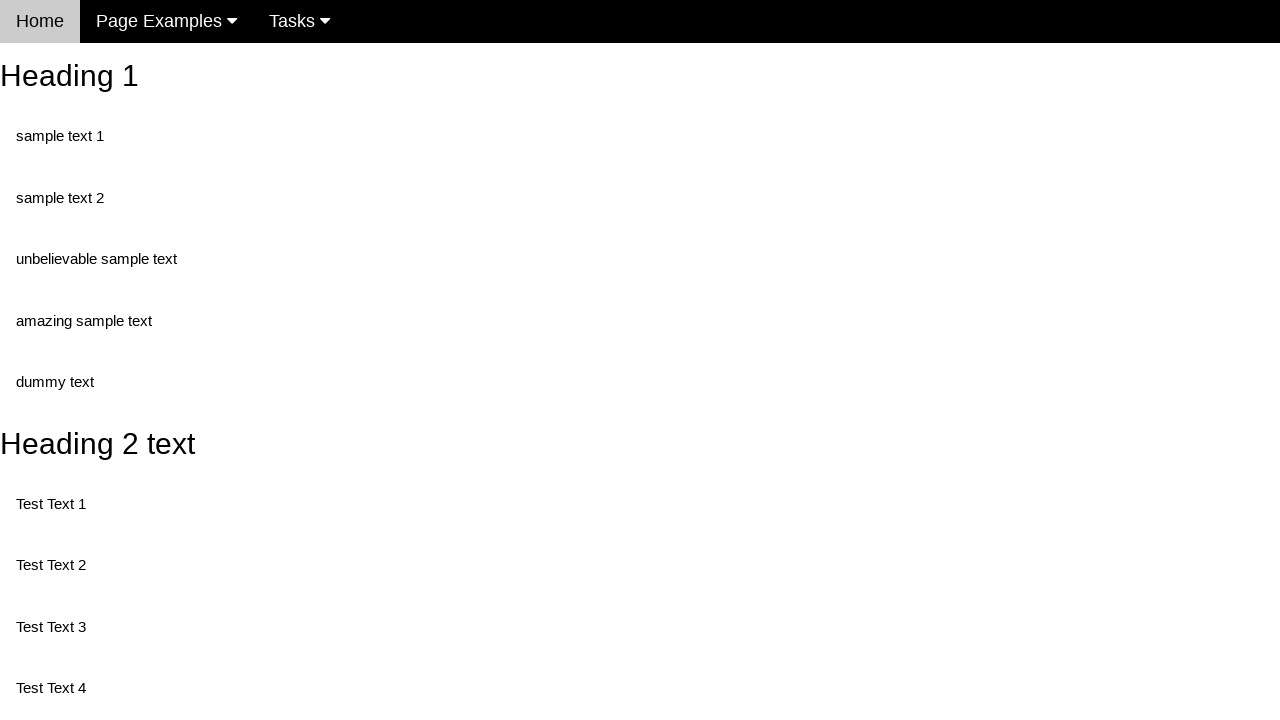

Retrieved text content from element at index 3: 'Test Text 5'
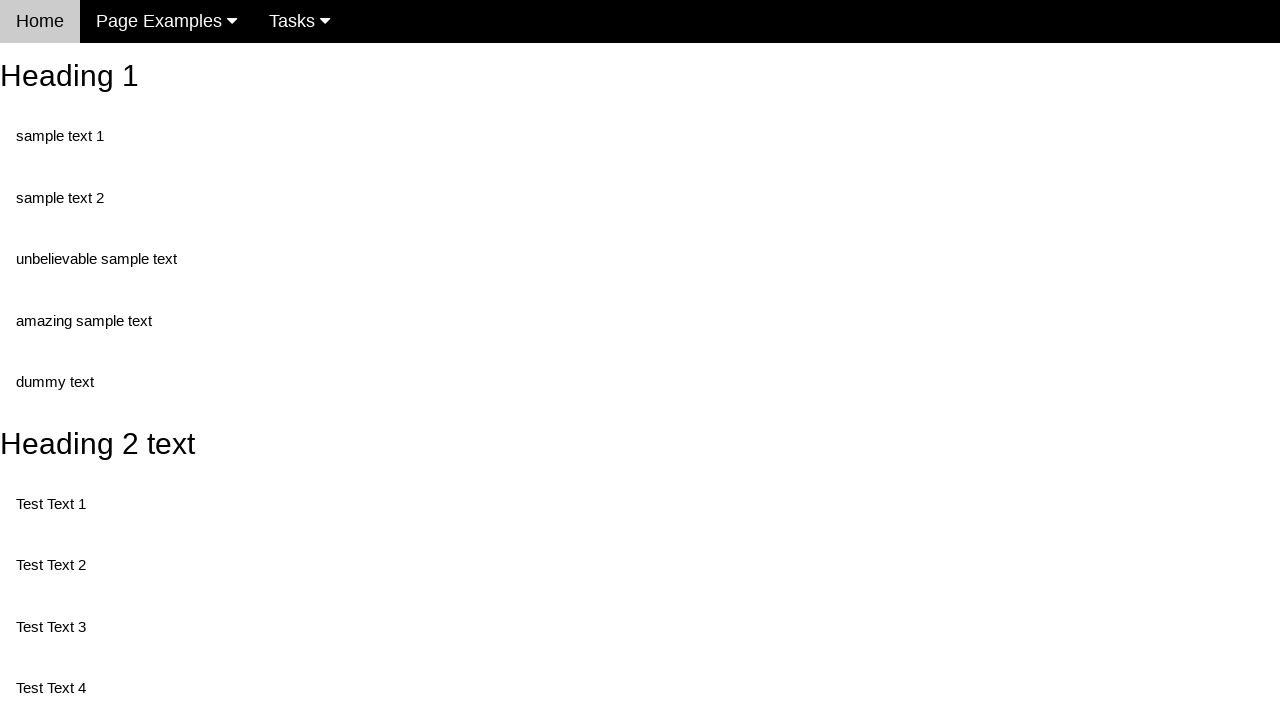

Verified element at index 3 does not contain '190'
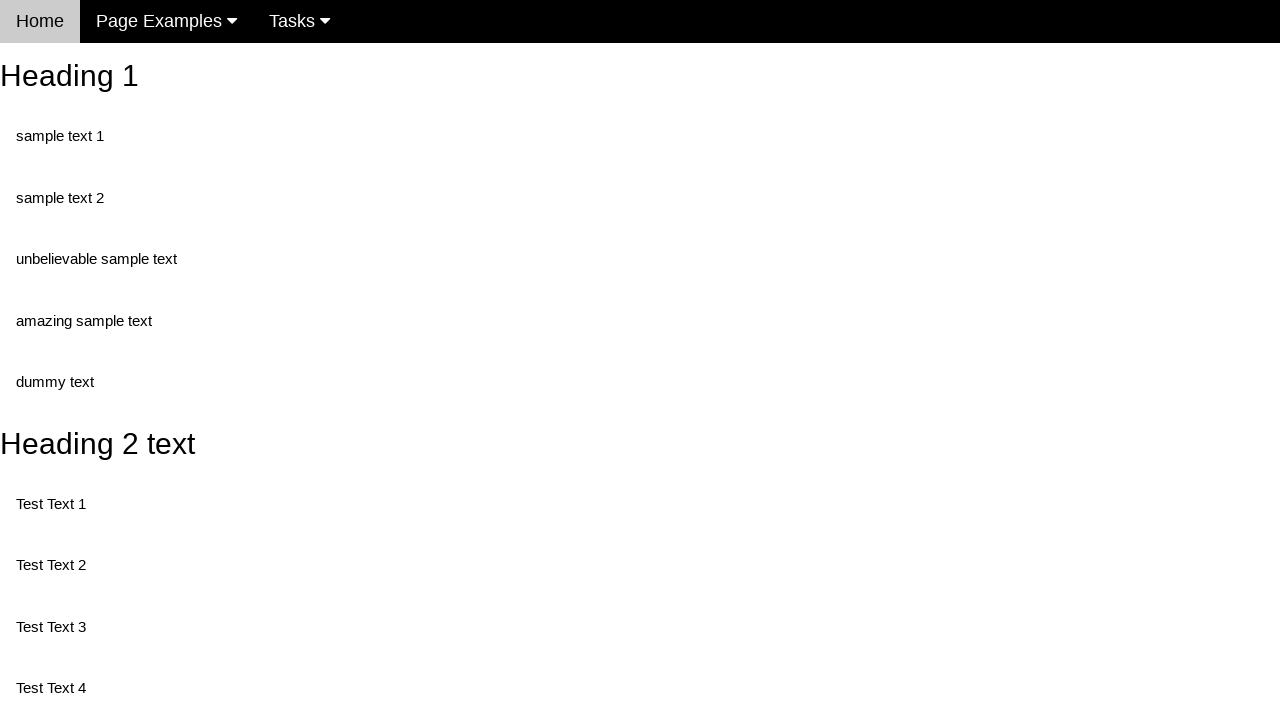

Retrieved text content from element at index 4: 'Test Text 6'
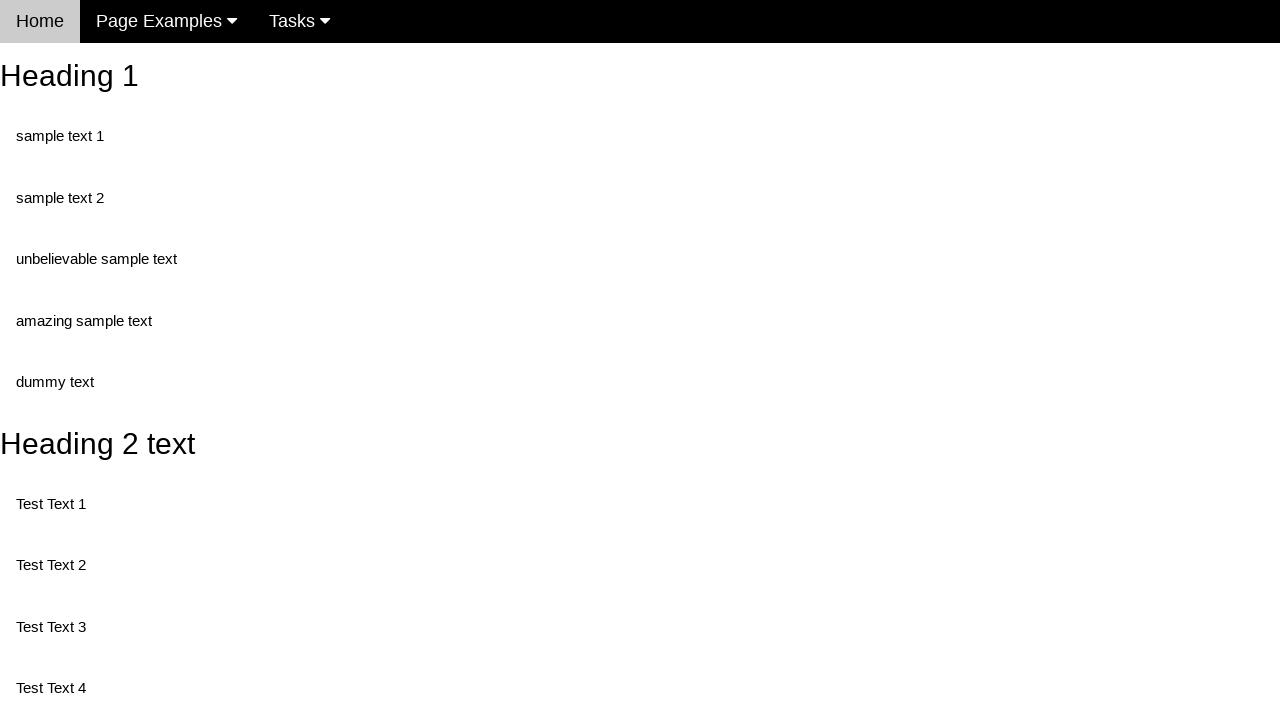

Verified element at index 4 does not contain '190'
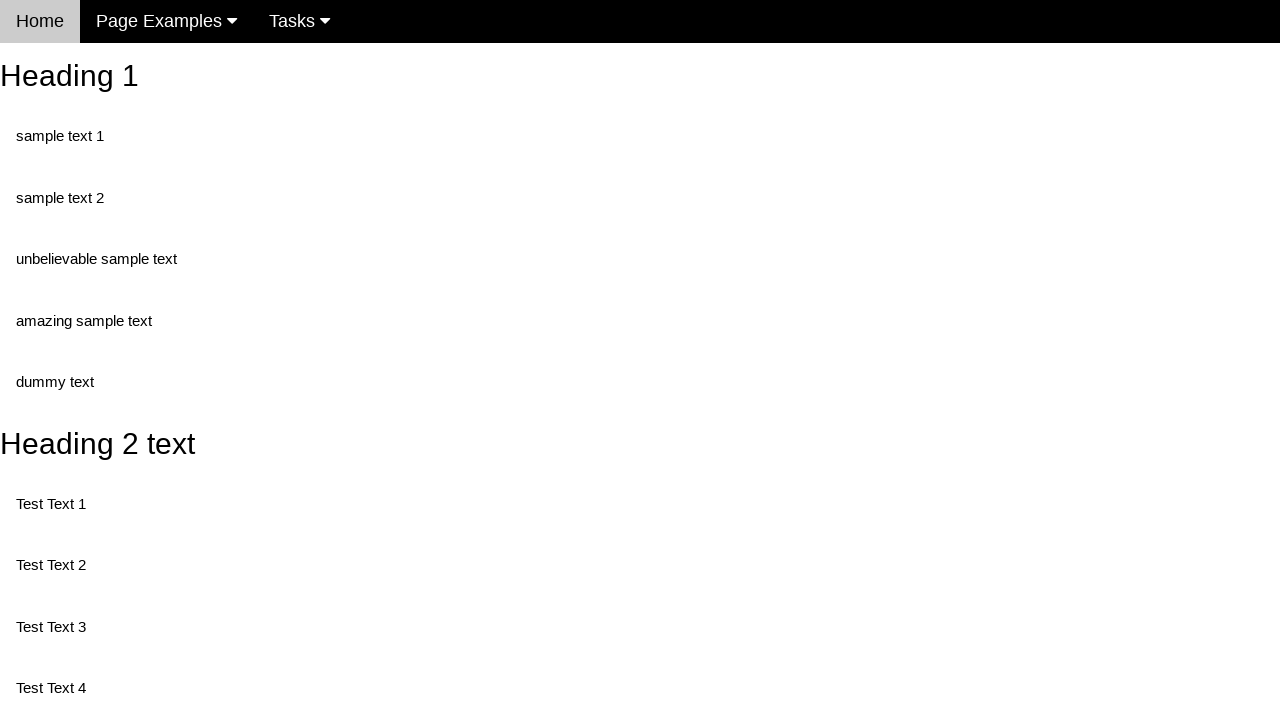

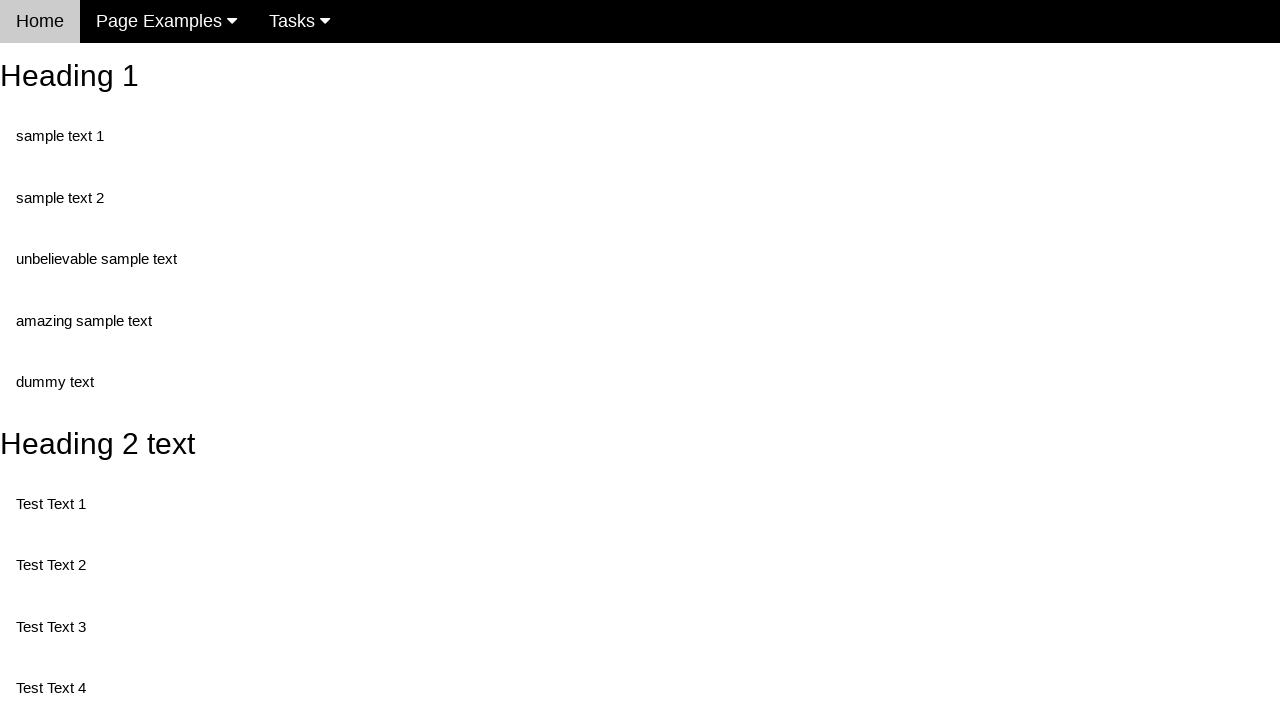